Tests JavaScript Prompt popup by clicking the prompt button, entering text, and accepting the dialog

Starting URL: https://the-internet.herokuapp.com/javascript_alerts

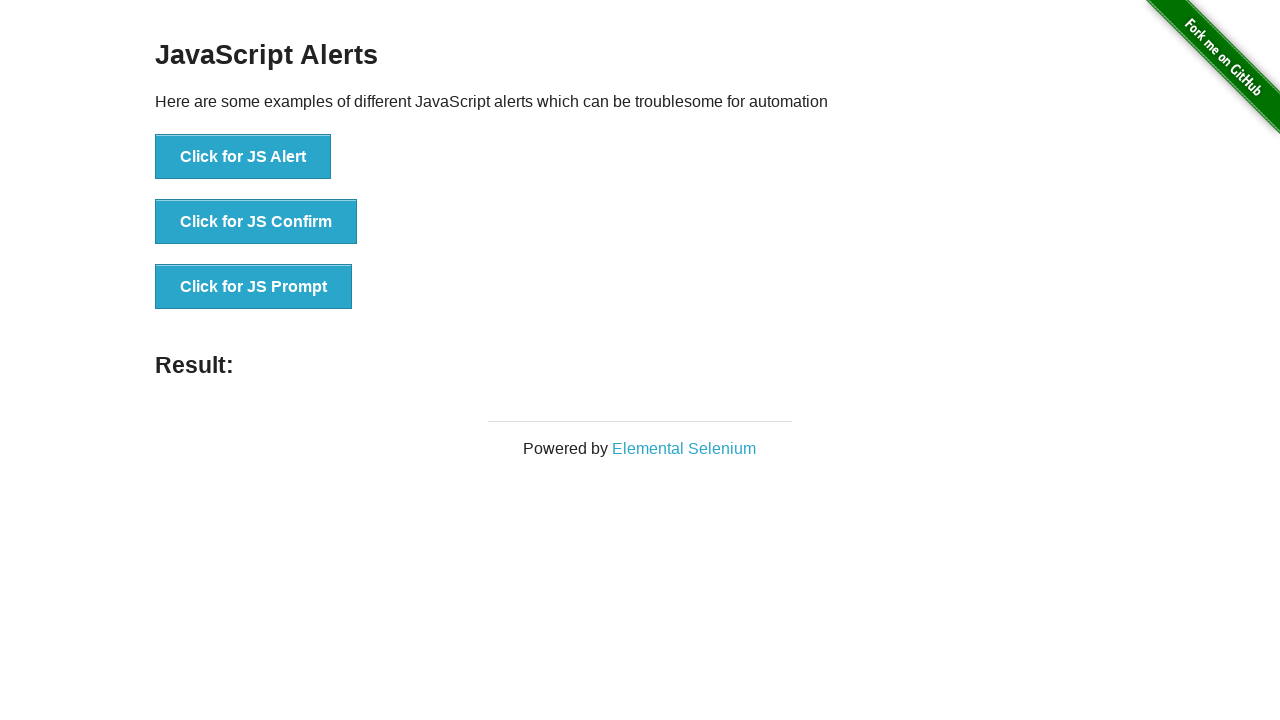

Set up dialog handler to accept prompt with text 'Input Fields'
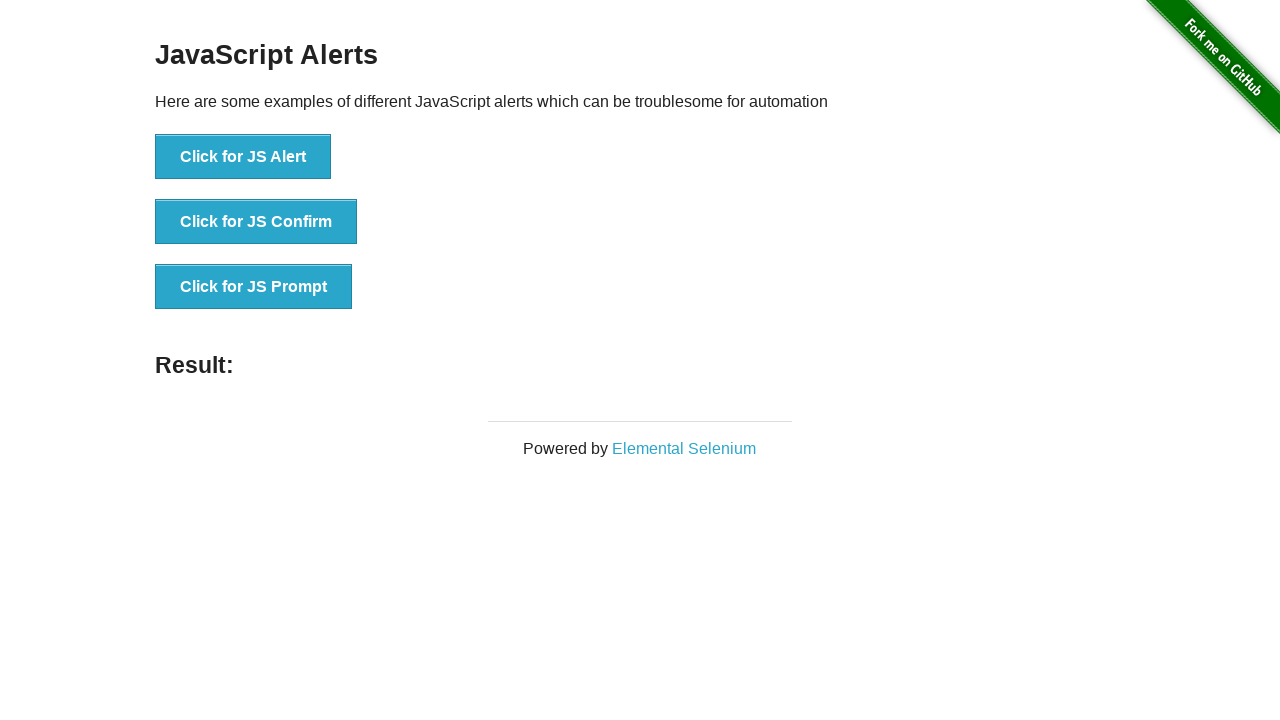

Clicked the JS Prompt button at (254, 287) on xpath=//button[text()='Click for JS Prompt']
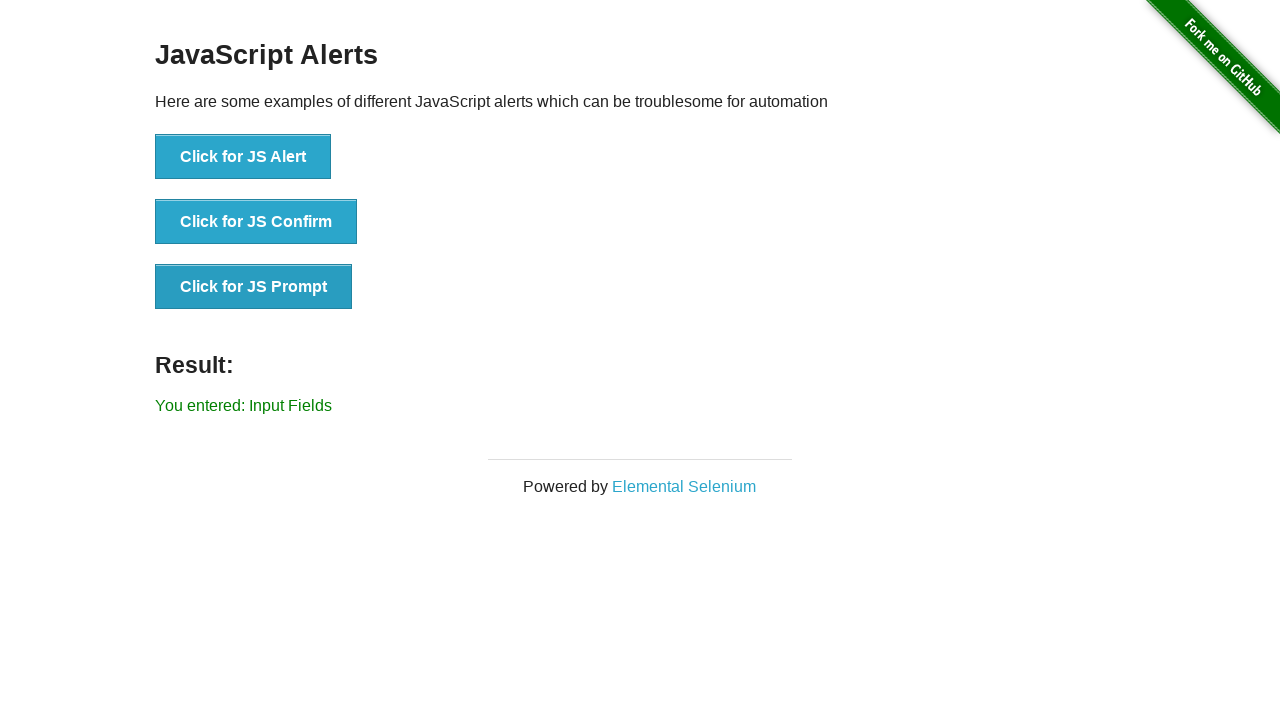

Result element loaded after prompt was accepted
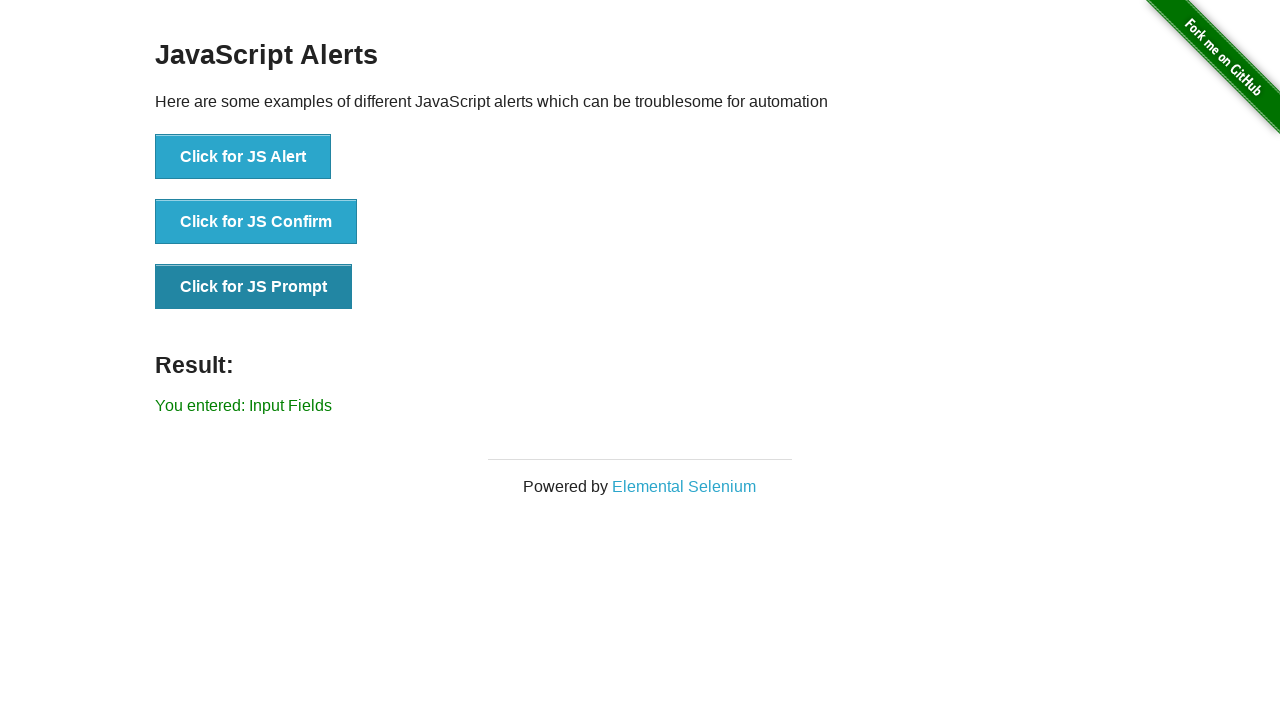

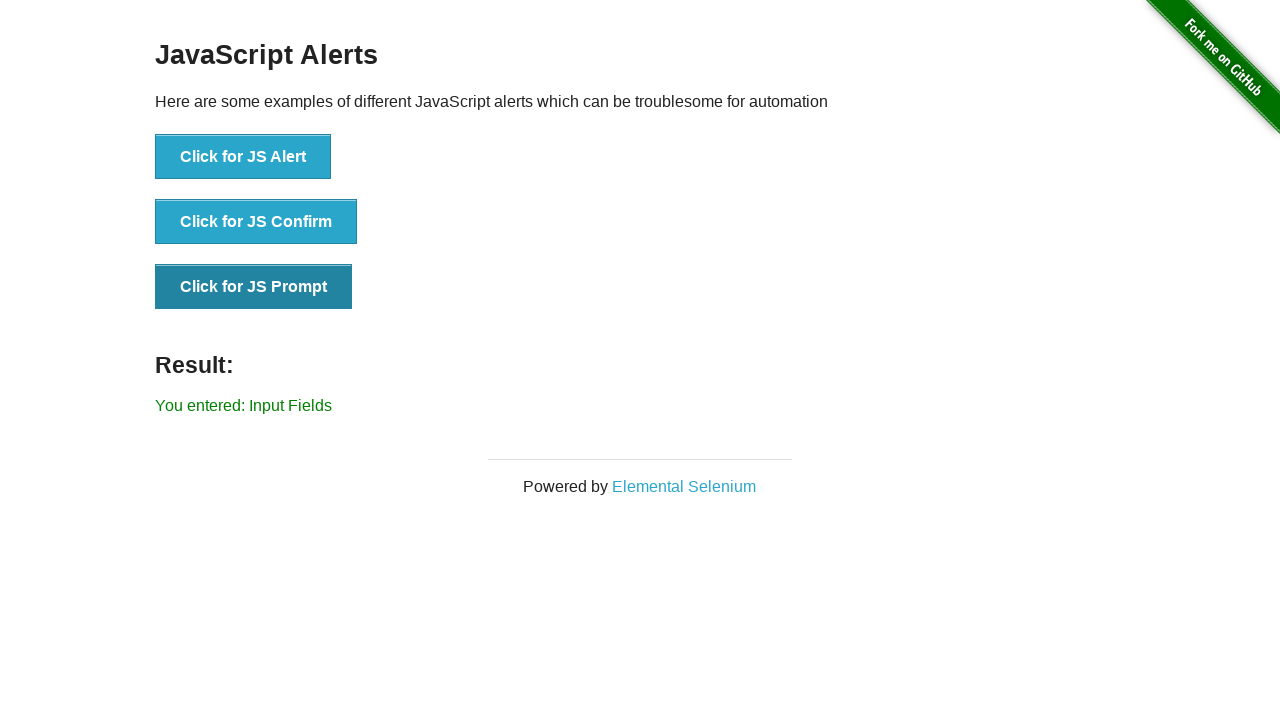